Tests navigation from Python.org to PyPI by clicking the PyPI link in the header navigation

Starting URL: https://www.python.org/

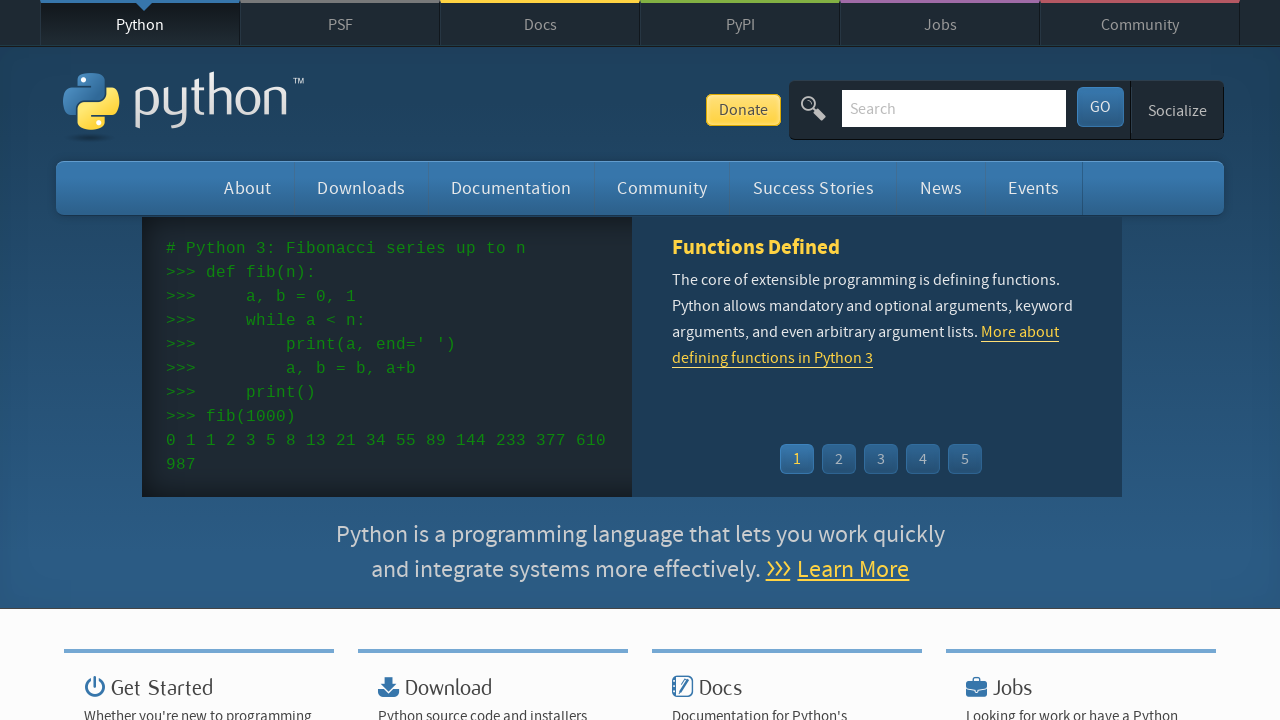

Navigated to Python.org homepage
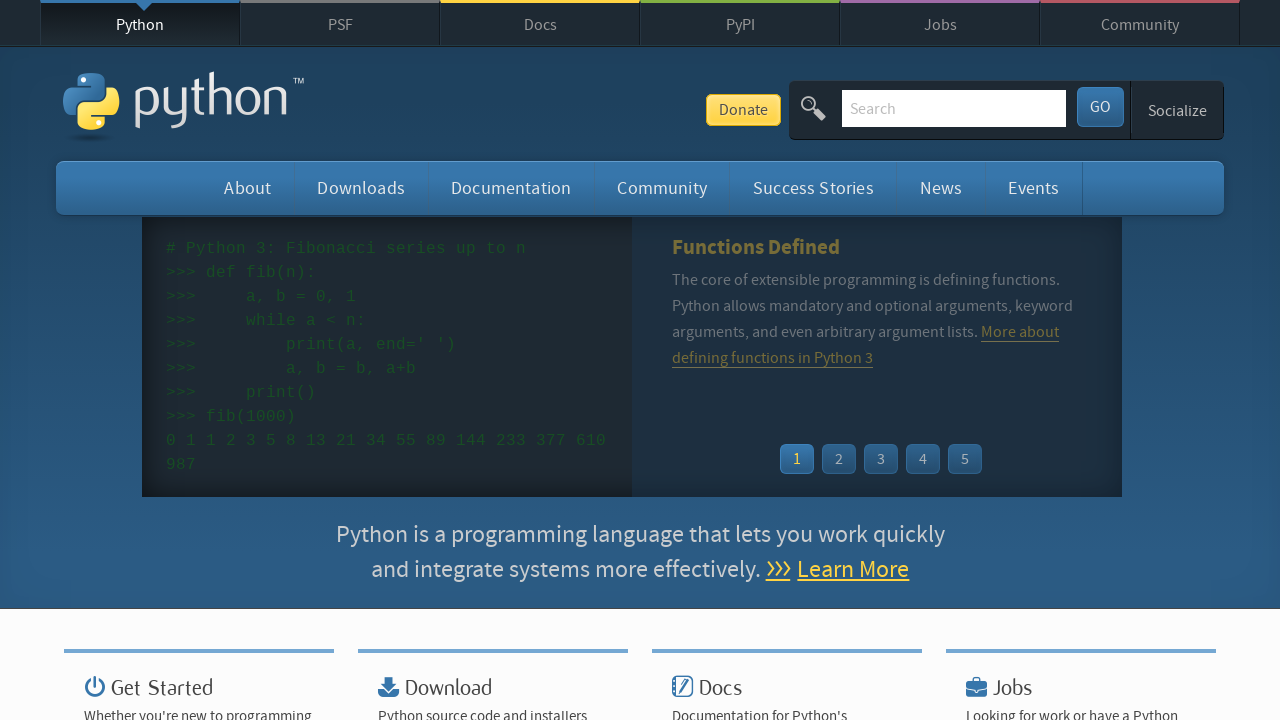

Clicked PyPI link in header navigation at (740, 24) on #top > nav > ul > li.pypi-meta > a
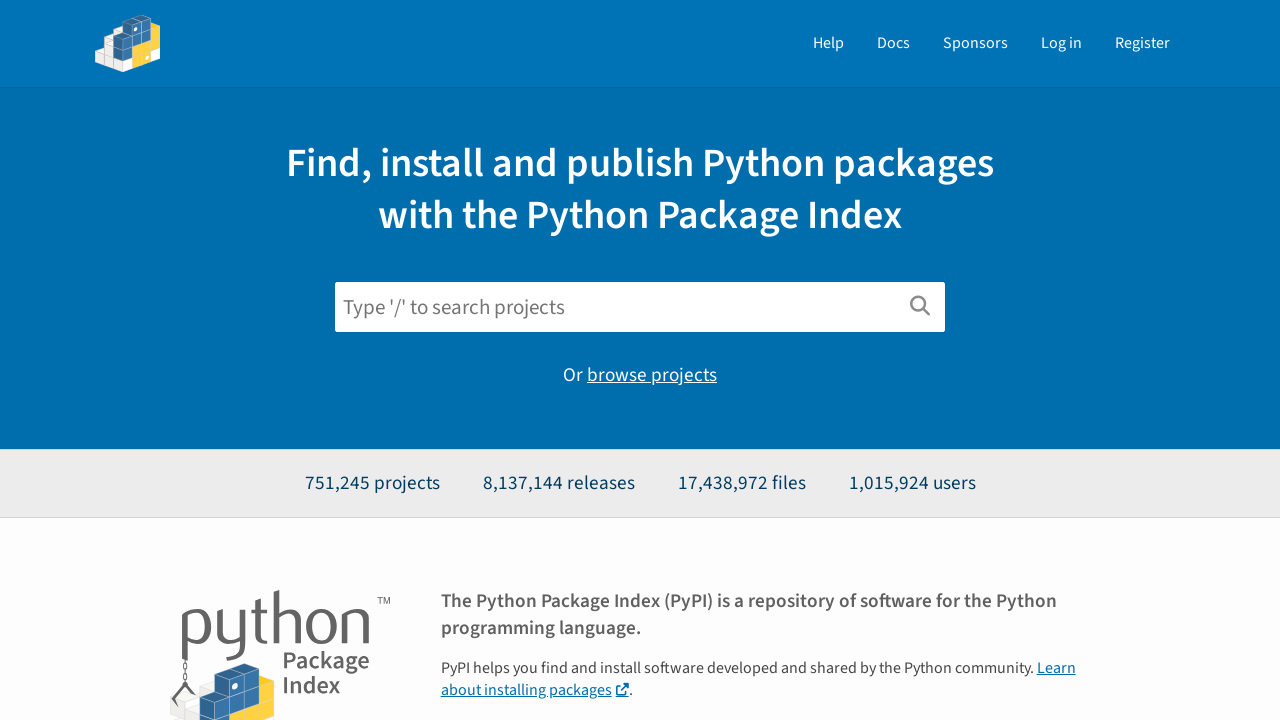

Successfully navigated to PyPI homepage
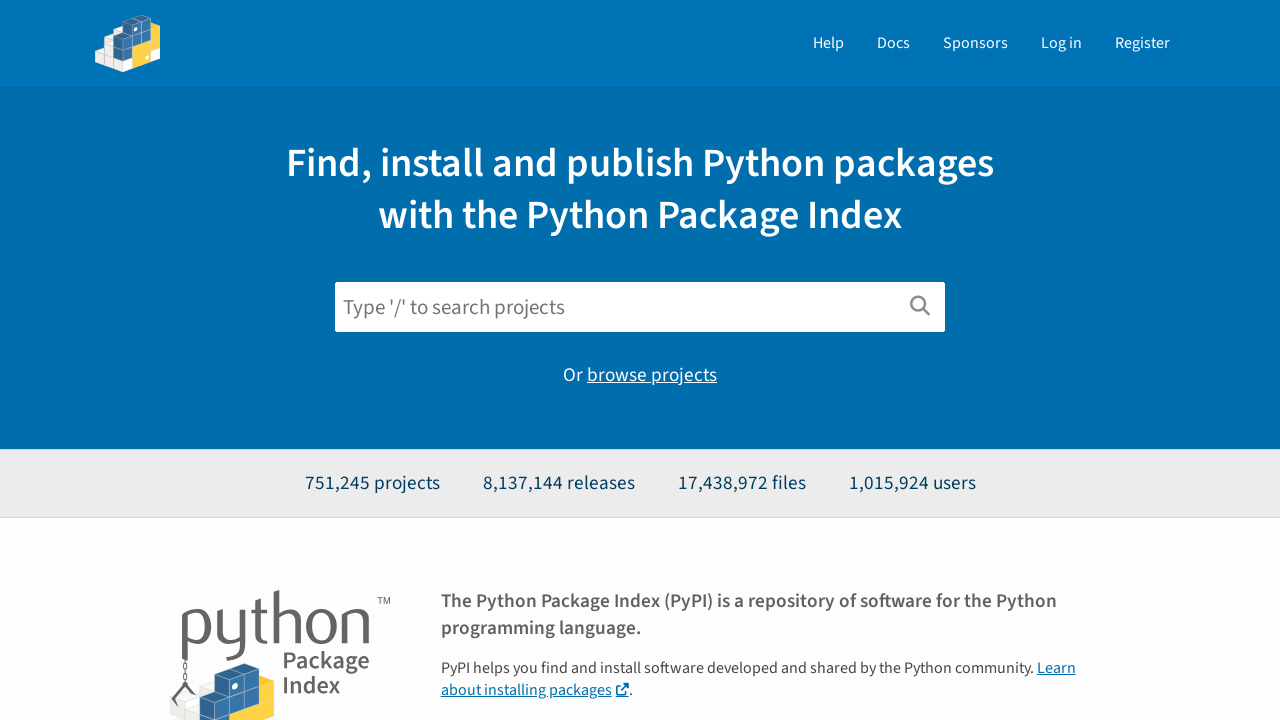

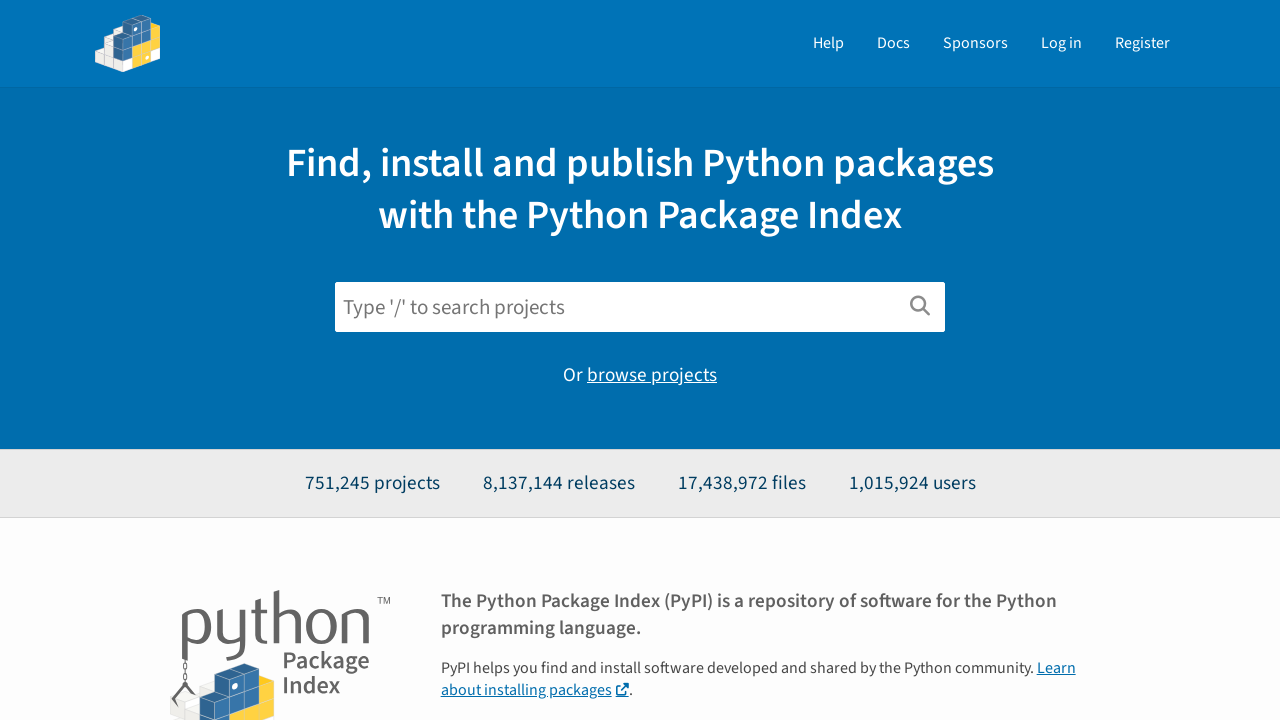